Opens the Nykaa beauty website homepage and verifies the page loads successfully

Starting URL: https://www.nykaa.com/

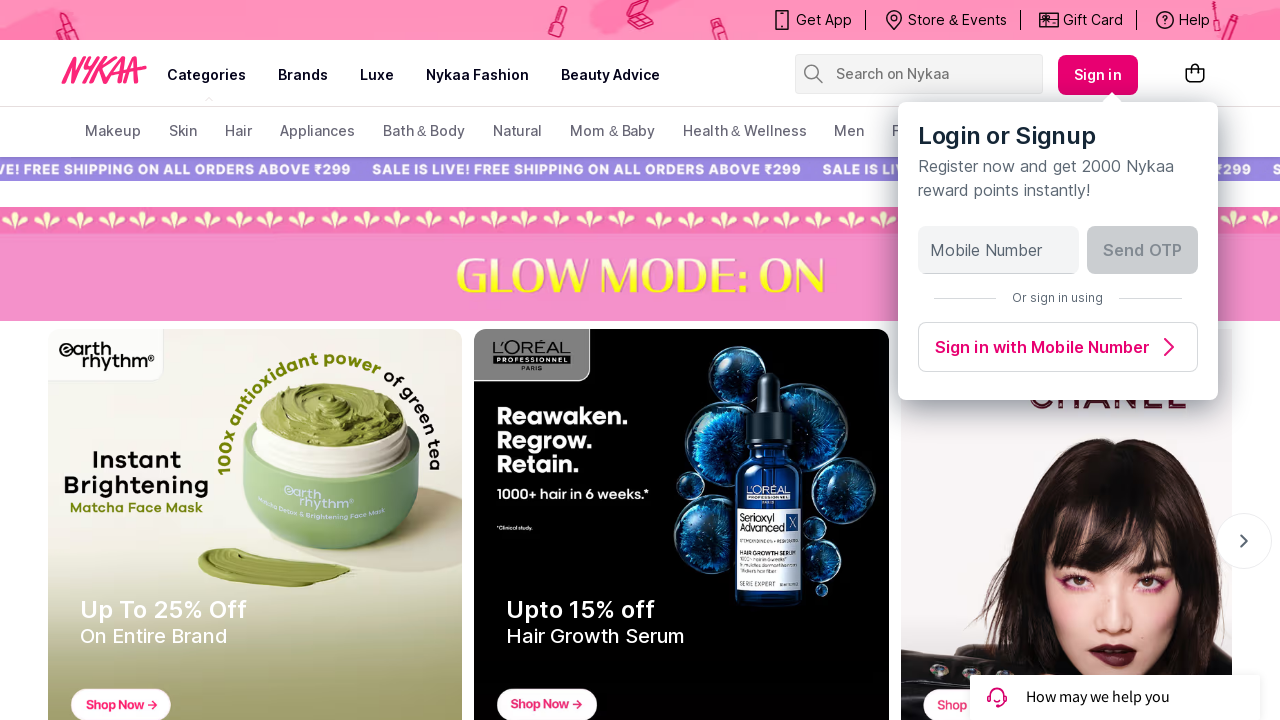

Waited for page DOM content to load
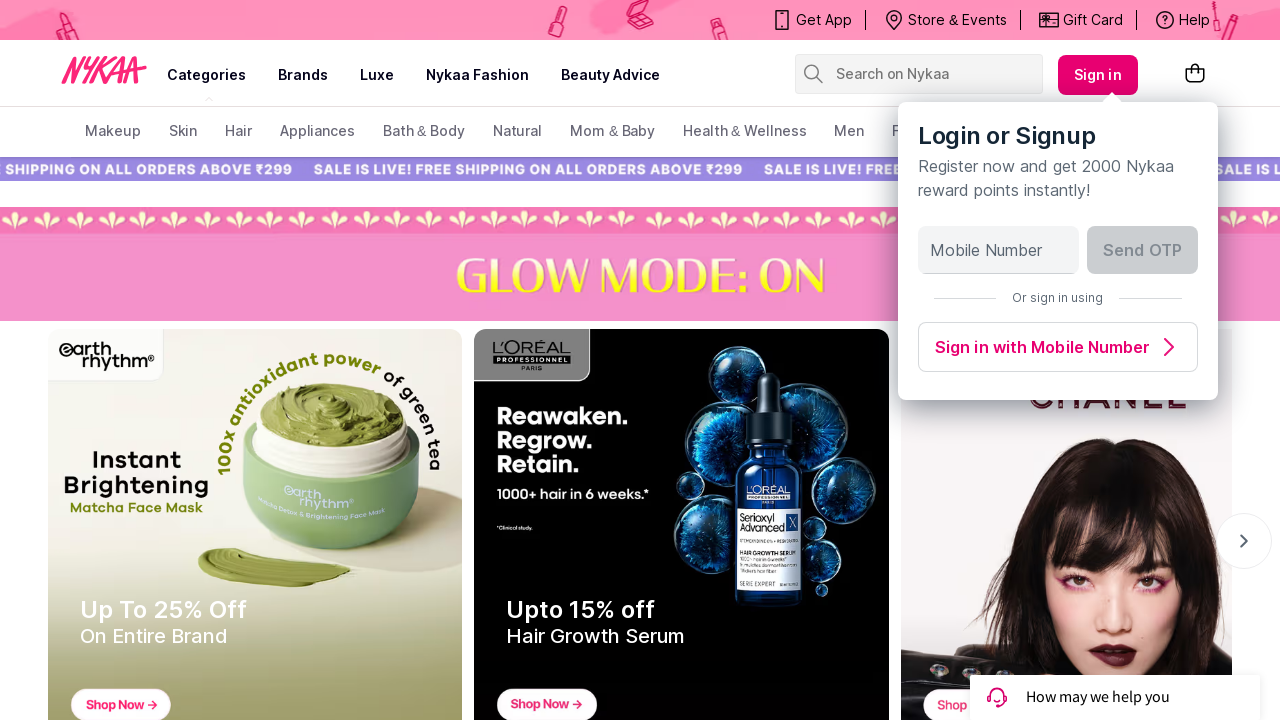

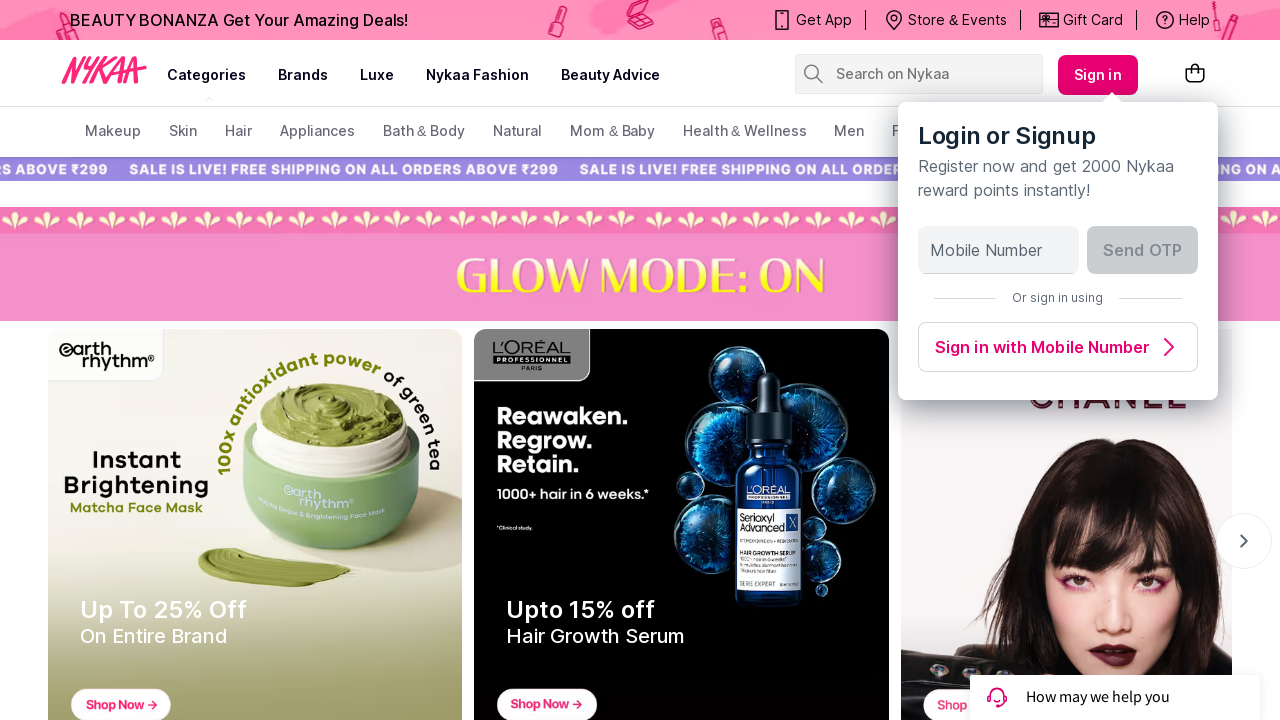